Tests navigation on a football statistics website by clicking the "All matches" button and selecting "Spain" from a country dropdown menu

Starting URL: https://www.adamchoi.co.uk/teamgoals/detailed

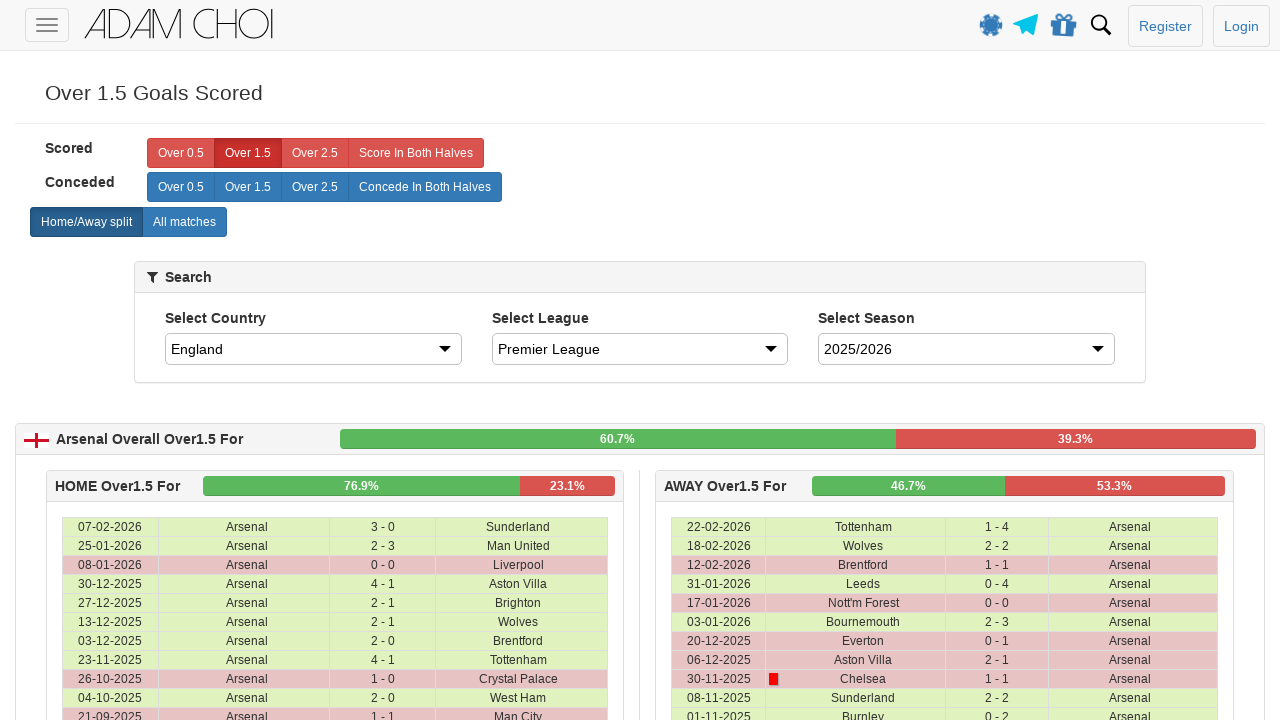

Clicked the 'All matches' button at (184, 222) on xpath=//label[@analytics-event="All matches"]
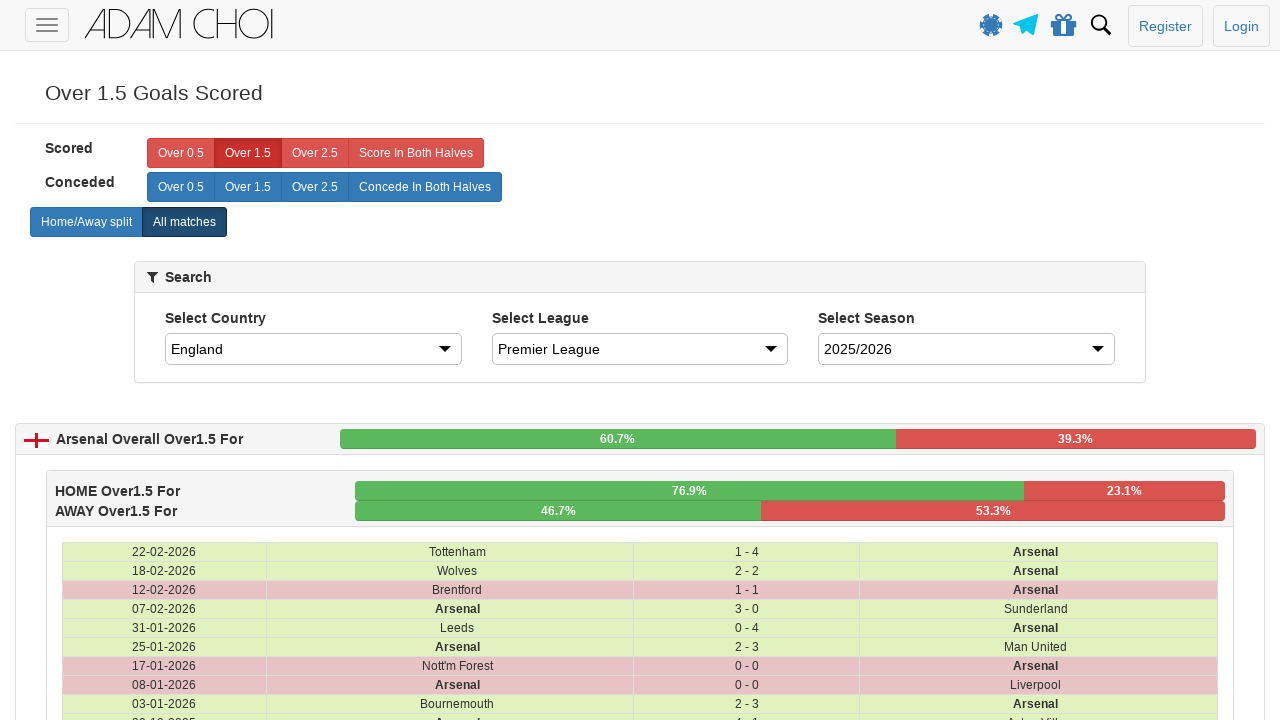

Selected 'Spain' from the country dropdown menu on #country
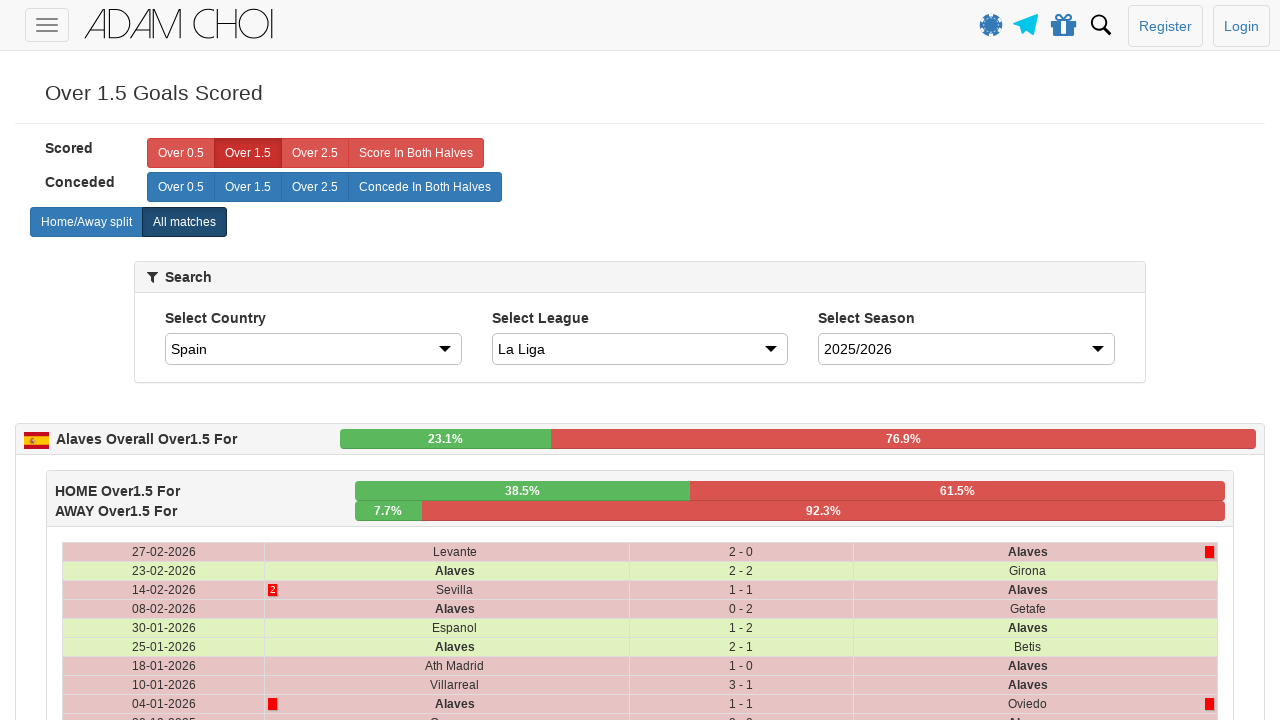

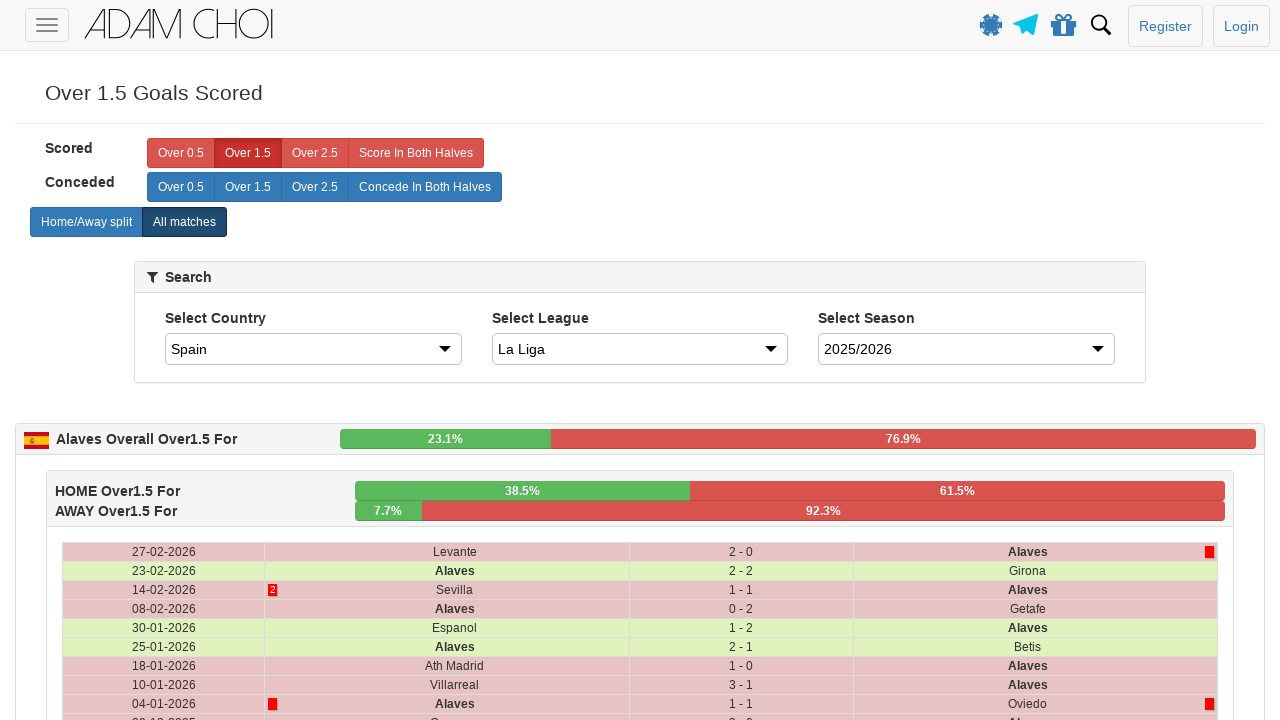